Tests navigation to the Royal Suite page by hovering over the Rooms & Suites menu, clicking Royal Suite, and then clicking on the AMENITIES section.

Starting URL: https://www.puriholidayresort.com/

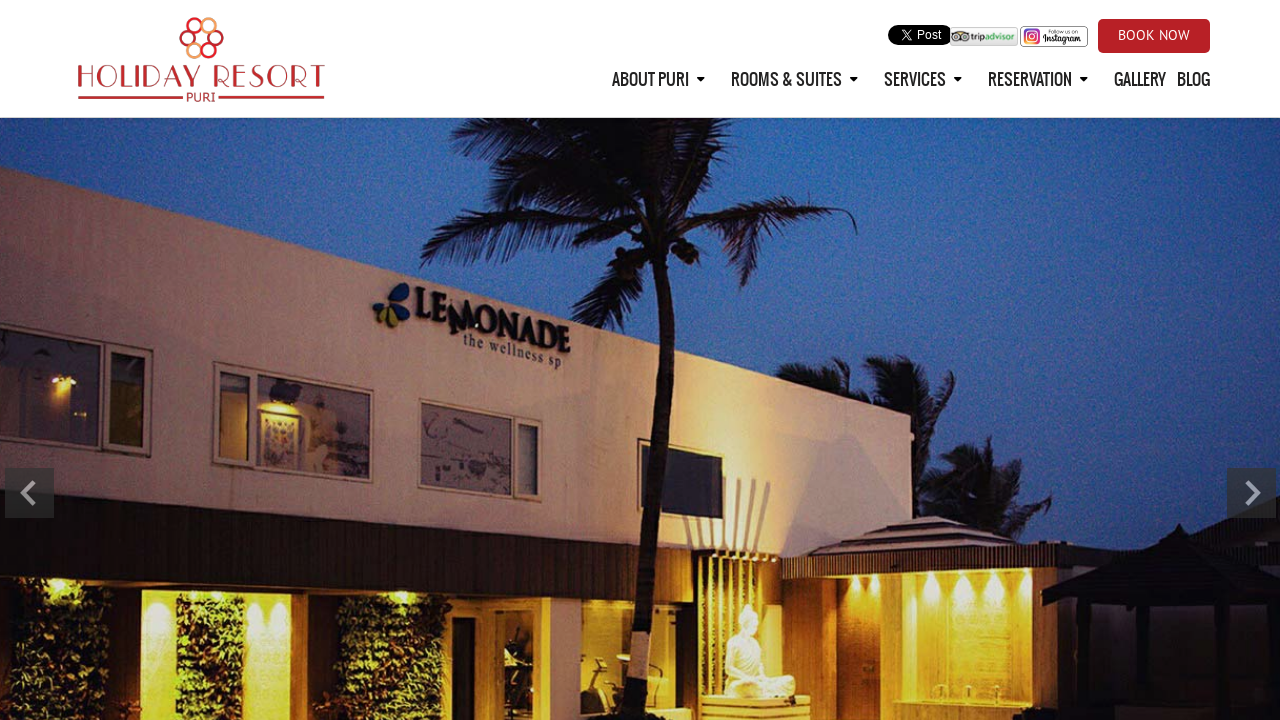

Clicked initial button at (925, 280) on button[type='button']
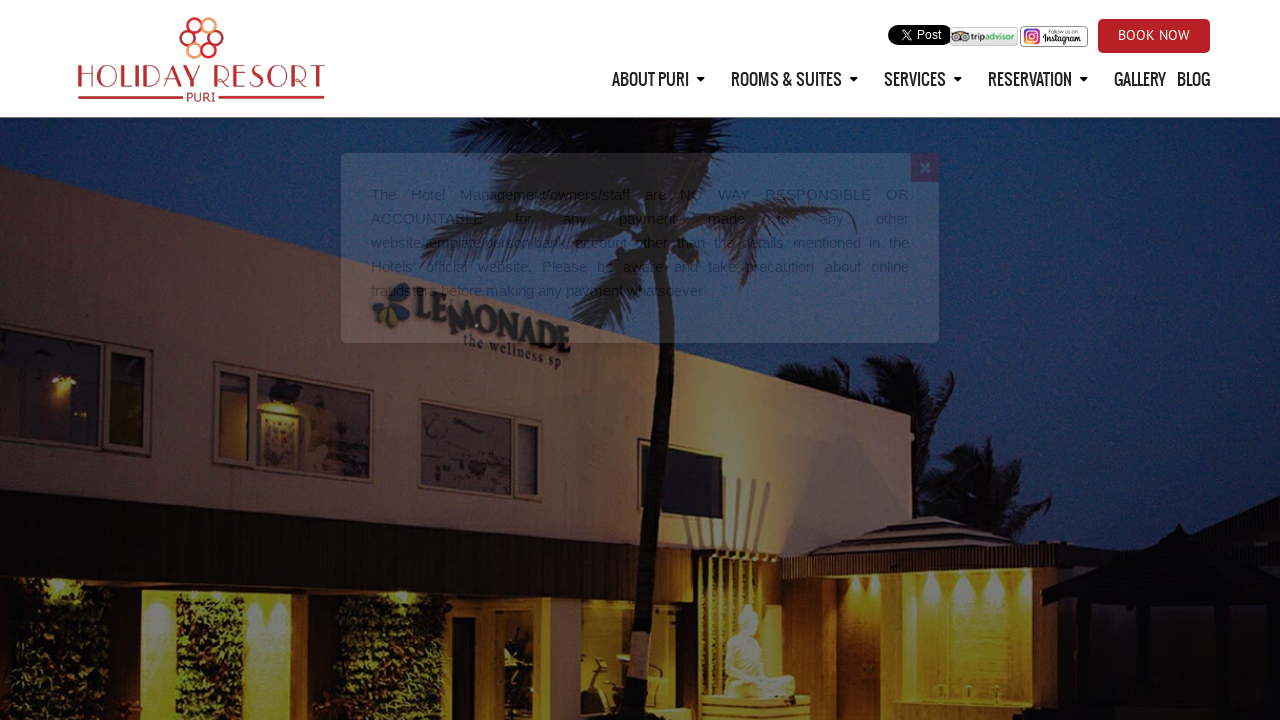

Hovered over Rooms & Suites menu at (802, 79) on xpath=//li[2]/a[contains(text(),'Rooms & Suites')]
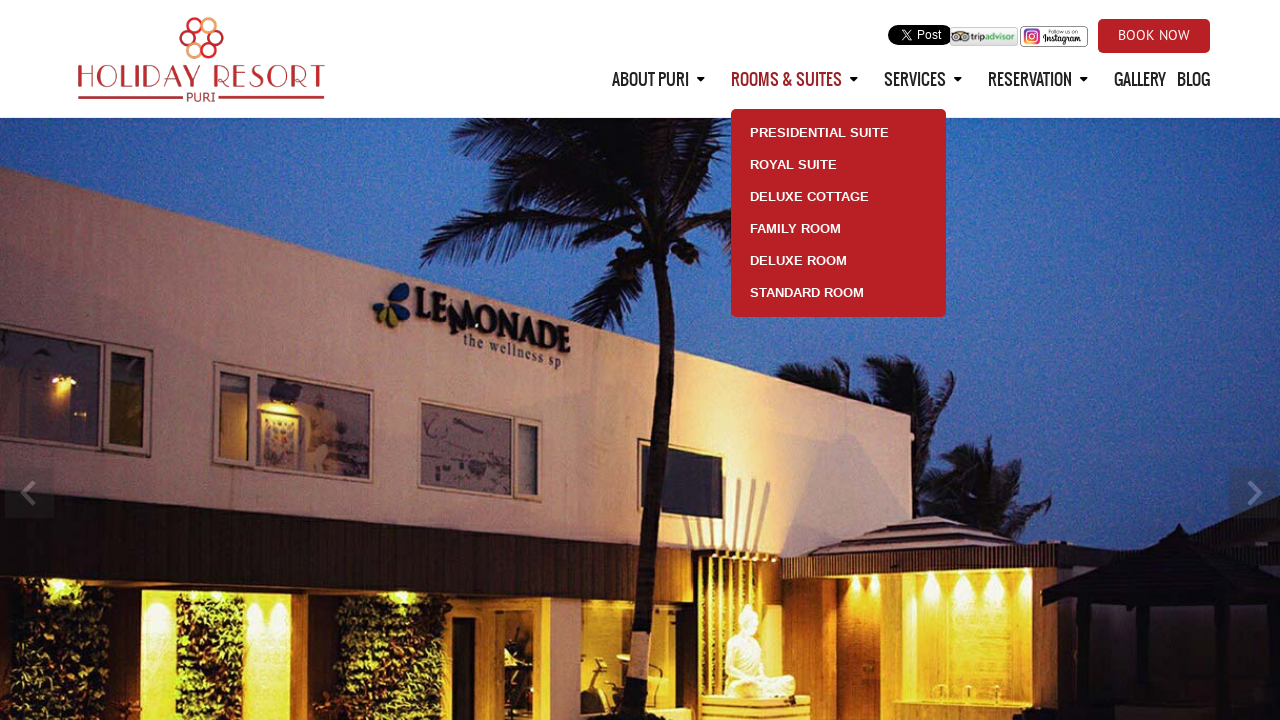

Clicked on Royal Suite at (838, 154) on xpath=//a[contains(text(),'Royal Suite')]
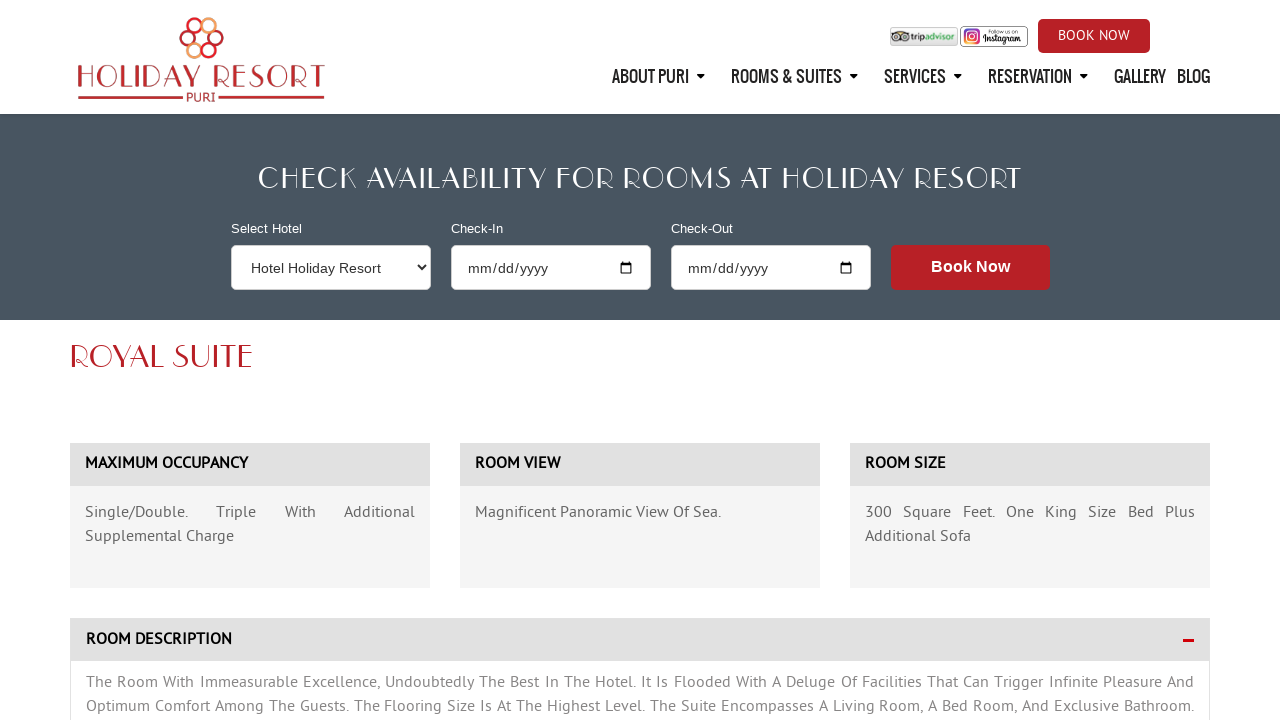

Clicked on AMENITIES section at (640, 360) on xpath=//h3[contains(text(),'AMENITIES')]
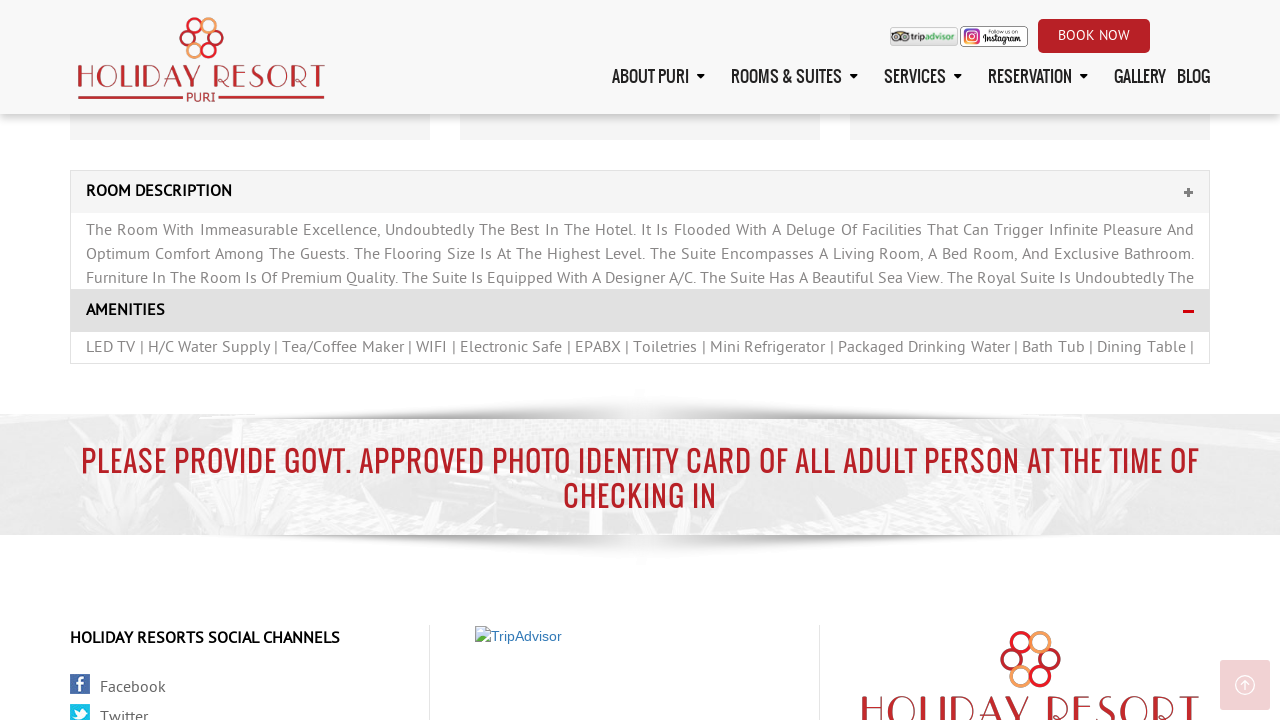

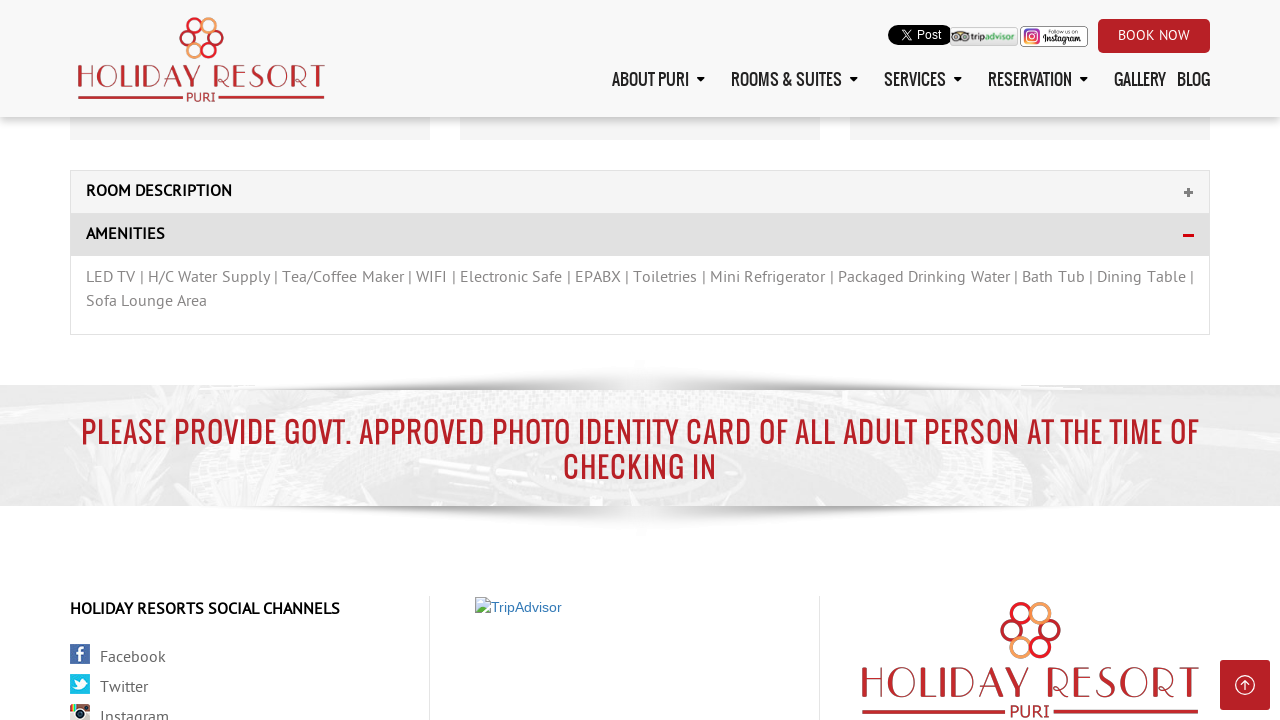